Tests accordion widget functionality by clicking on different accordion headers to expand and collapse them multiple times

Starting URL: https://demoqa.com/accordian

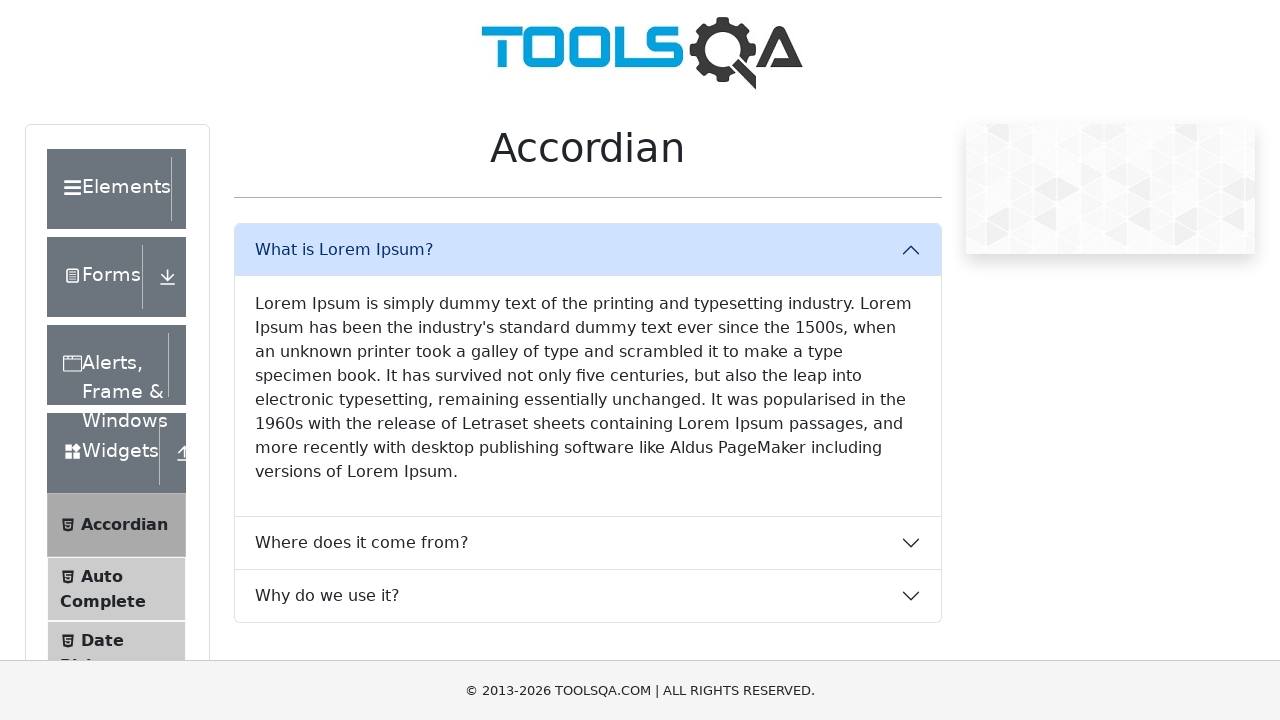

Clicked 'What is Lorem Ipsum?' accordion header to expand at (588, 250) on internal:text="What is Lorem Ipsum?"i
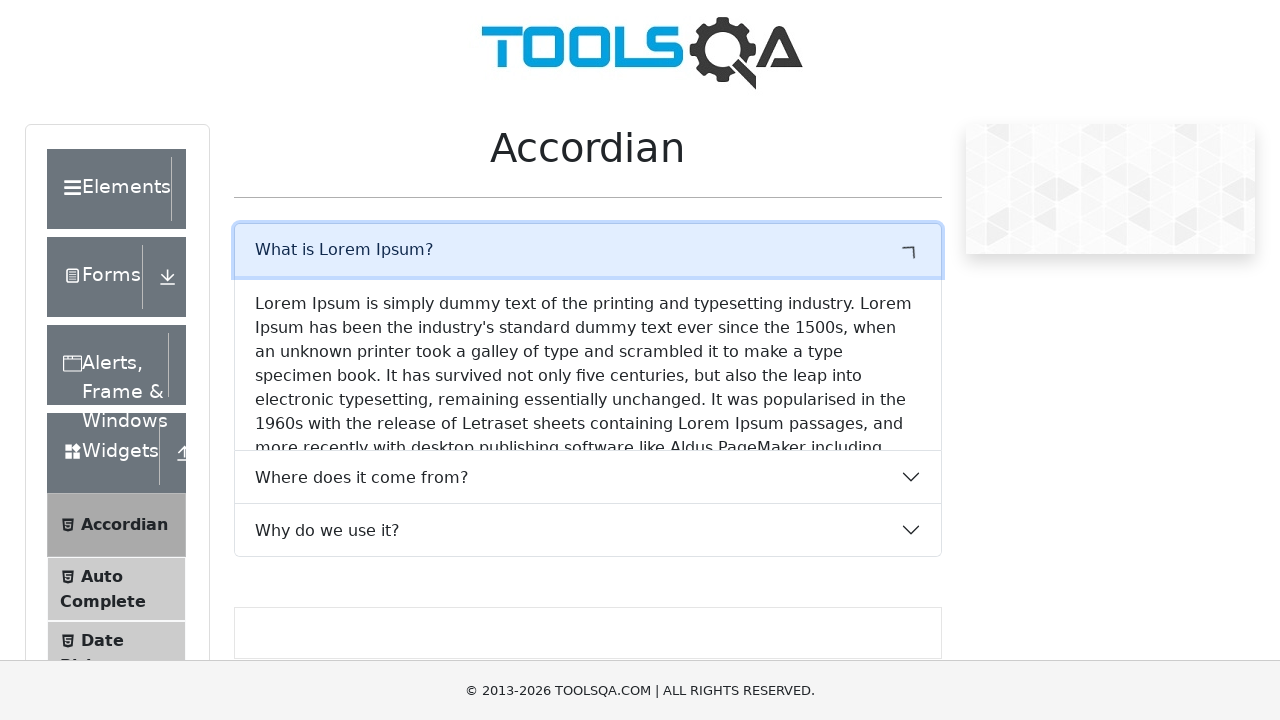

Clicked 'Where does it come from?' accordion header to expand at (588, 303) on internal:text="Where does it come from?"i
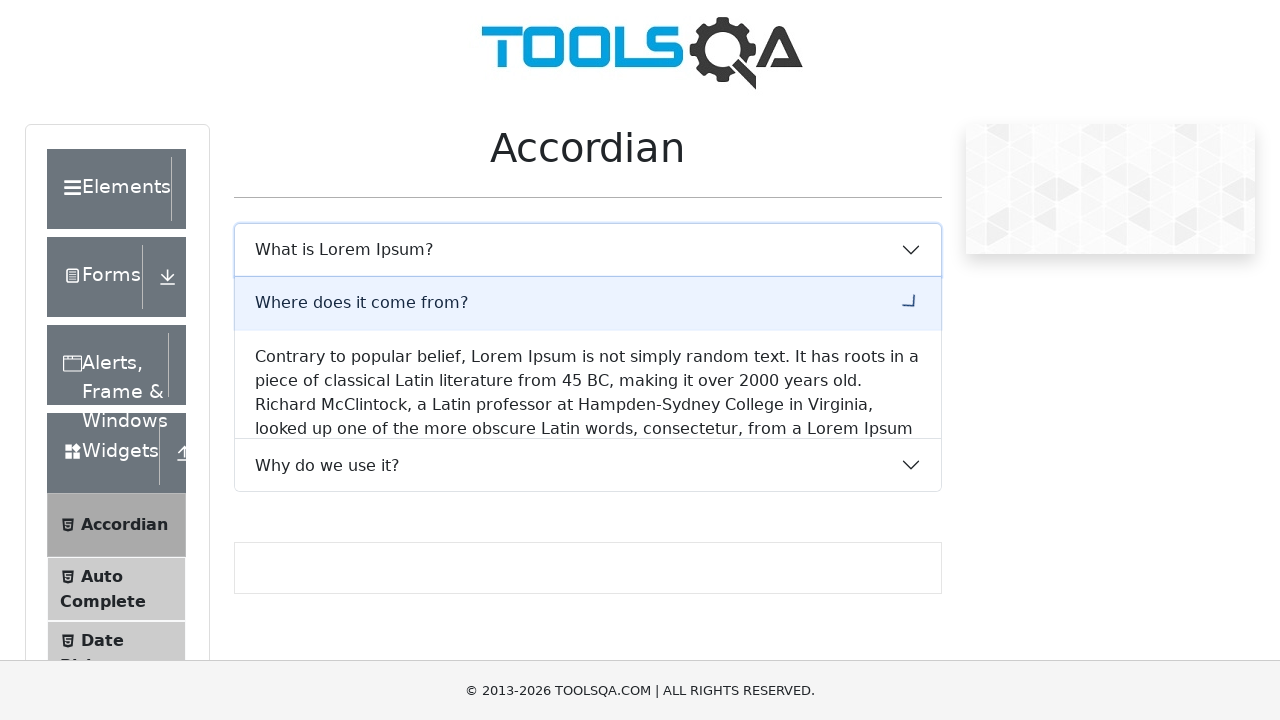

Clicked 'Where does it come from?' accordion header again to collapse at (588, 303) on internal:text="Where does it come from?"i
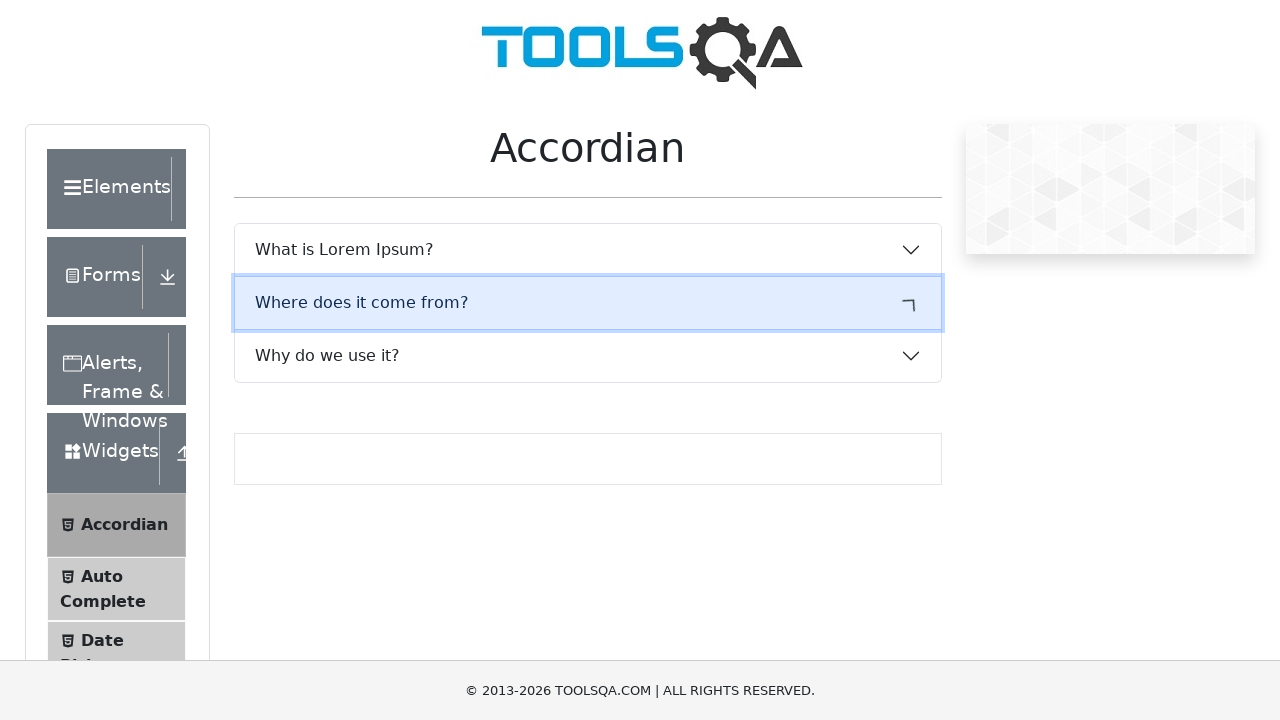

Clicked 'Why do we use it?' accordion header to expand at (588, 356) on internal:text="Why do we use it?"i
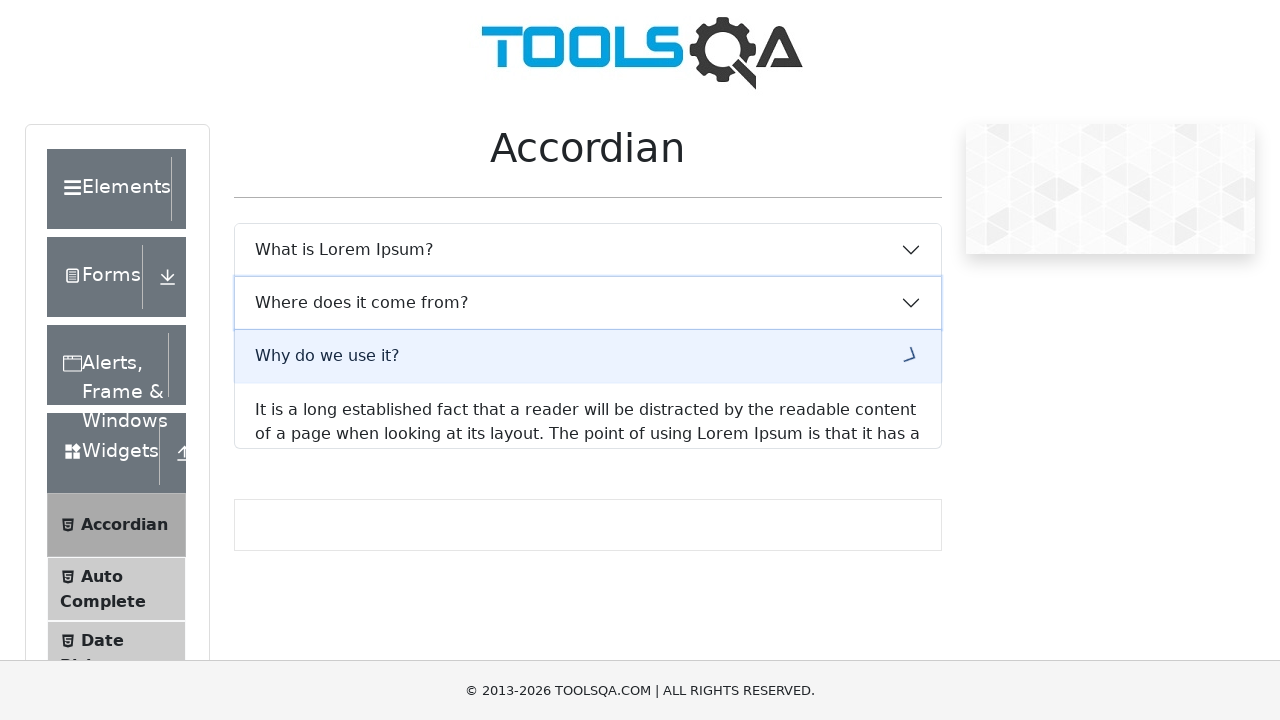

Clicked 'Why do we use it?' accordion header again to collapse at (588, 356) on internal:text="Why do we use it?"i
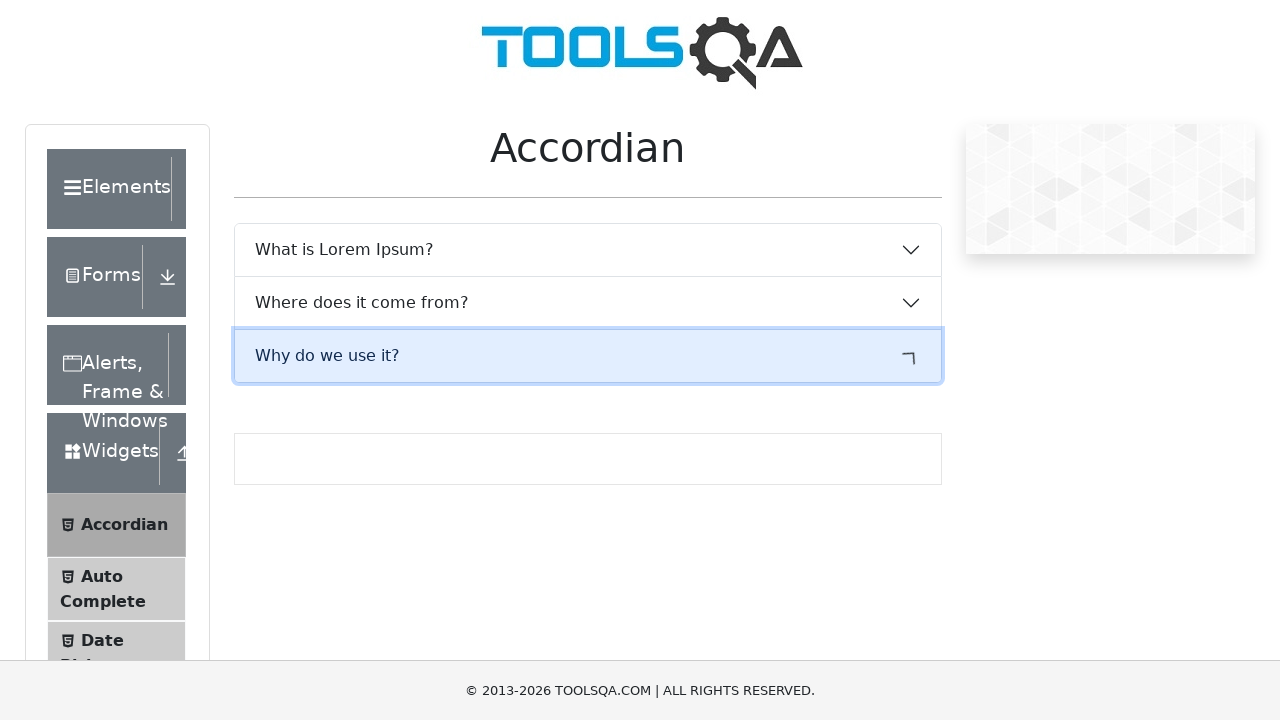

Clicked 'What is Lorem Ipsum?' accordion header to expand at (588, 250) on internal:text="What is Lorem Ipsum?"i
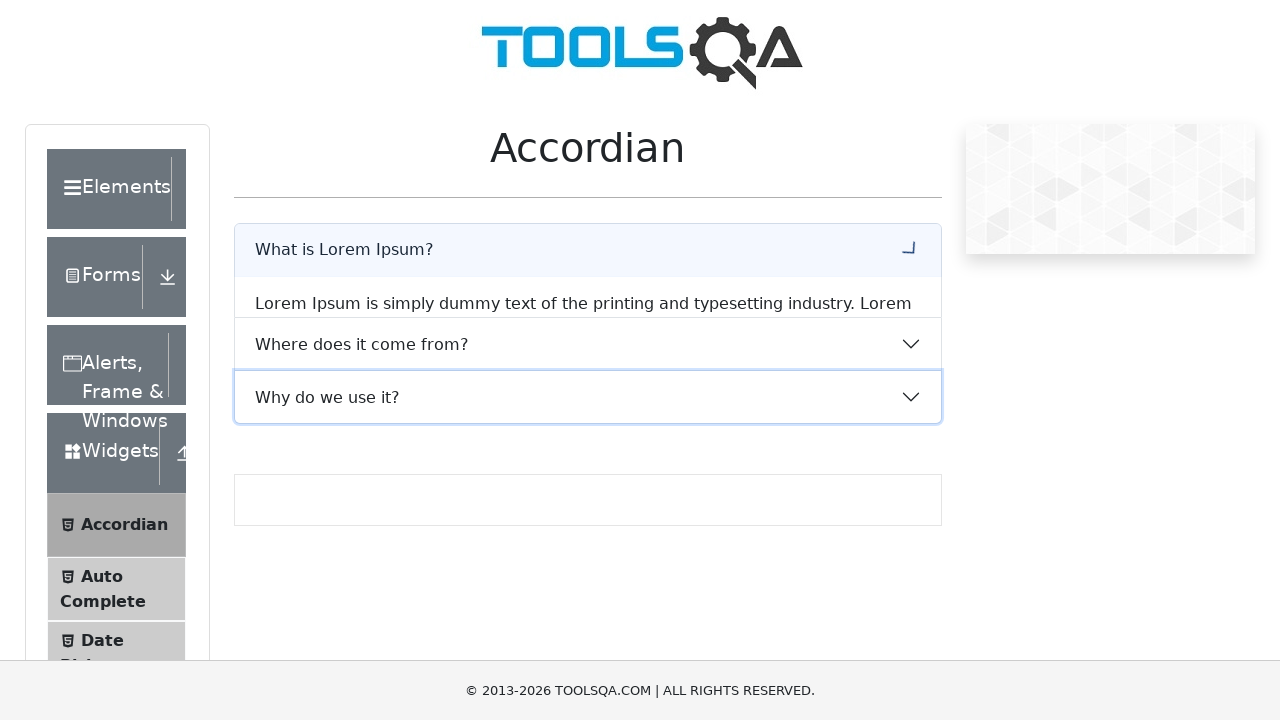

Clicked 'What is Lorem Ipsum?' accordion header again to collapse at (588, 250) on internal:text="What is Lorem Ipsum?"i
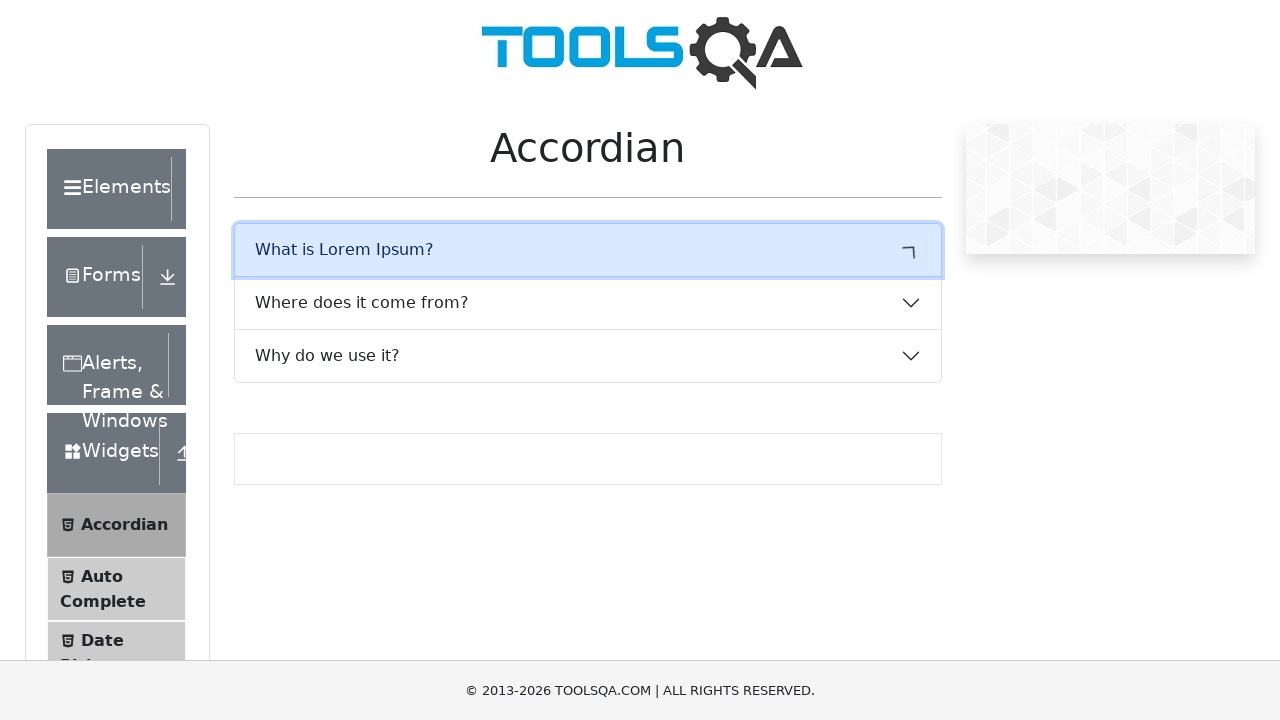

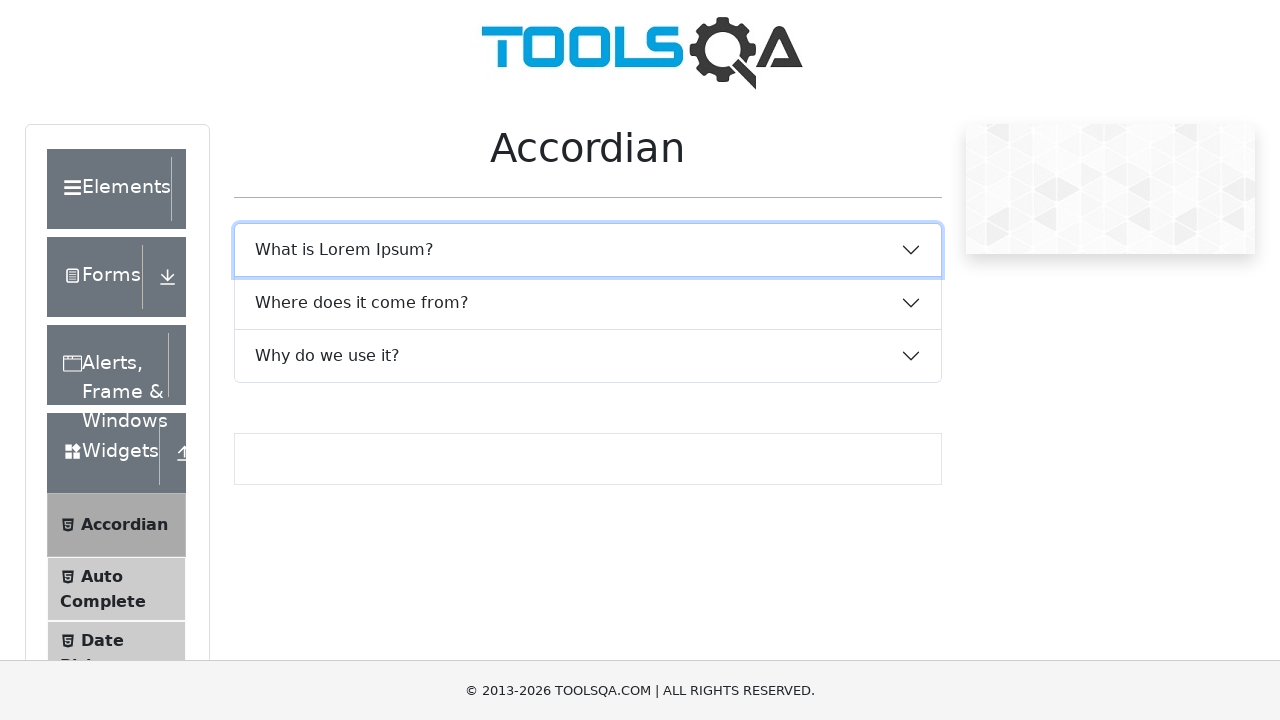